Tests python.org search feature by searching for "pycon" and verifying that search results are displayed.

Starting URL: https://www.python.org

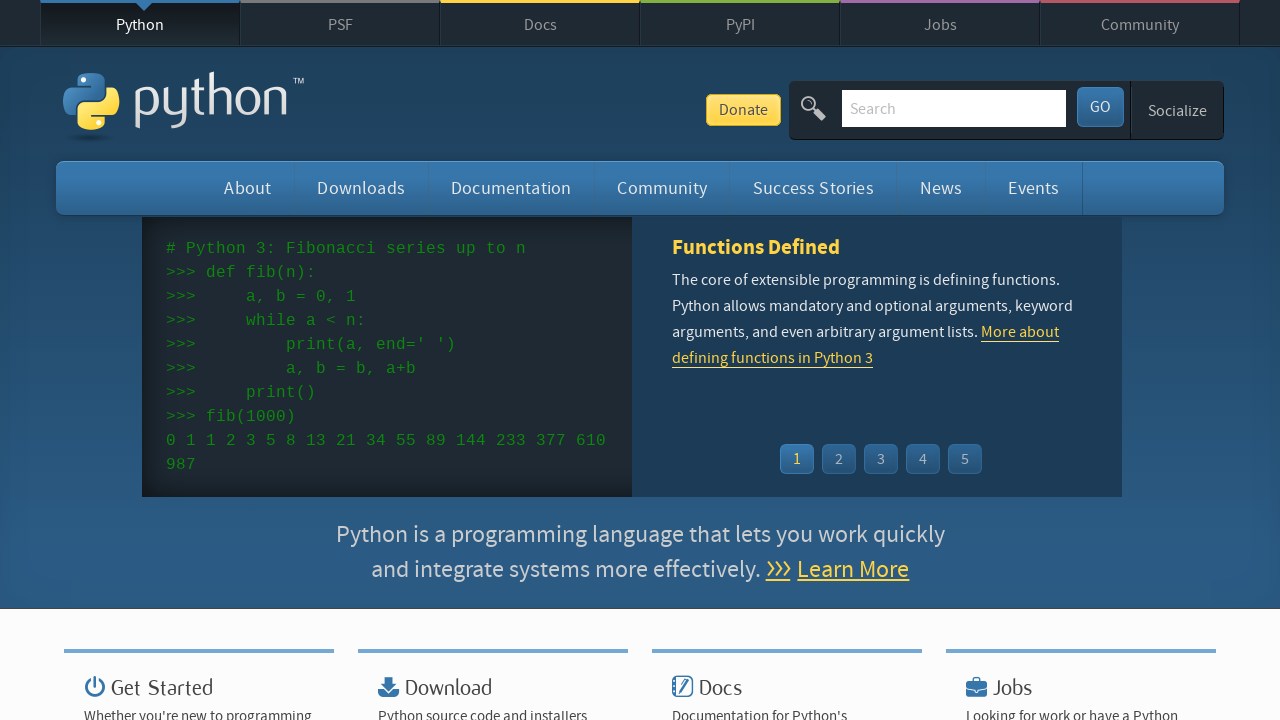

Verified page title contains 'Python'
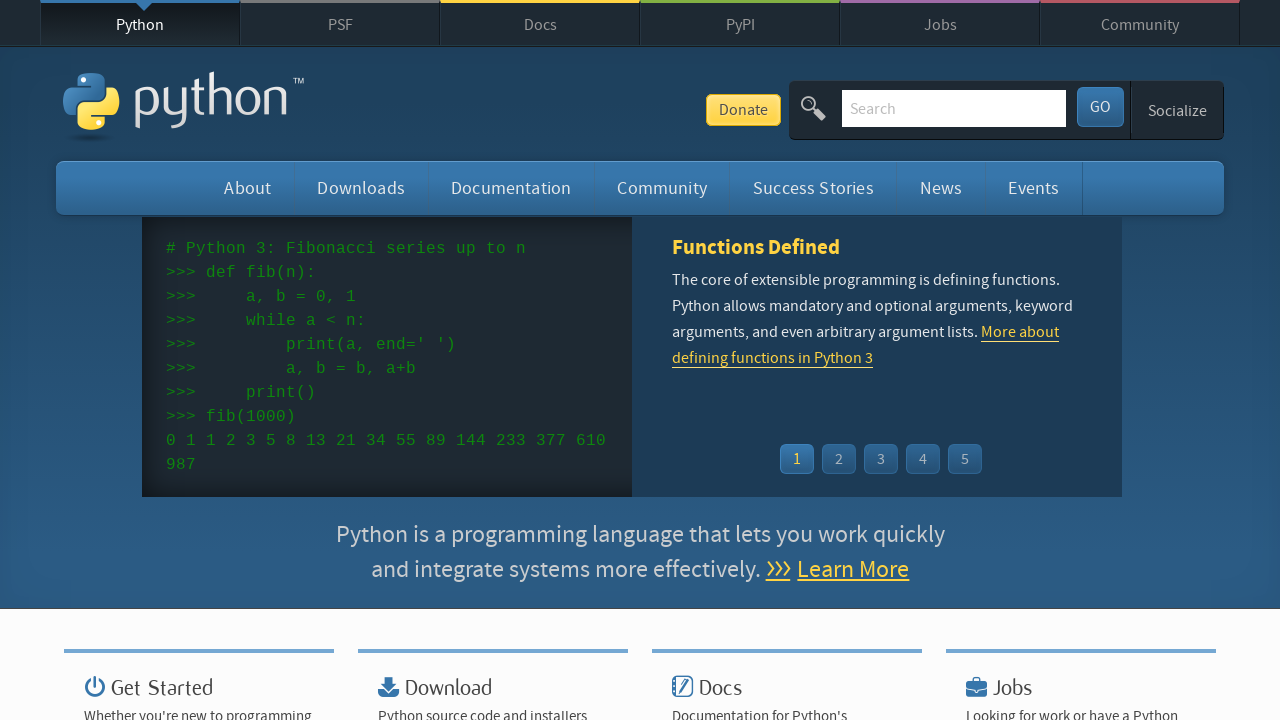

Filled search field with 'pycon' on input[name='q']
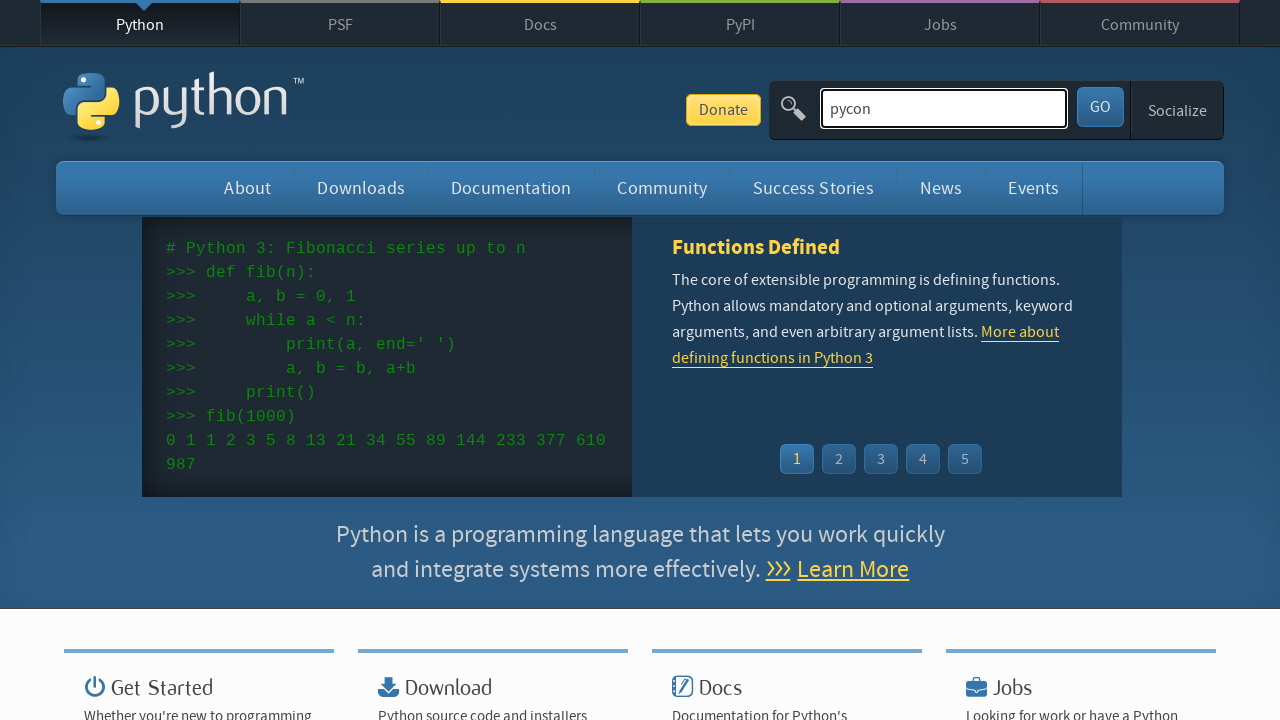

Clicked search button to search for 'pycon' at (1100, 107) on button[type='submit']
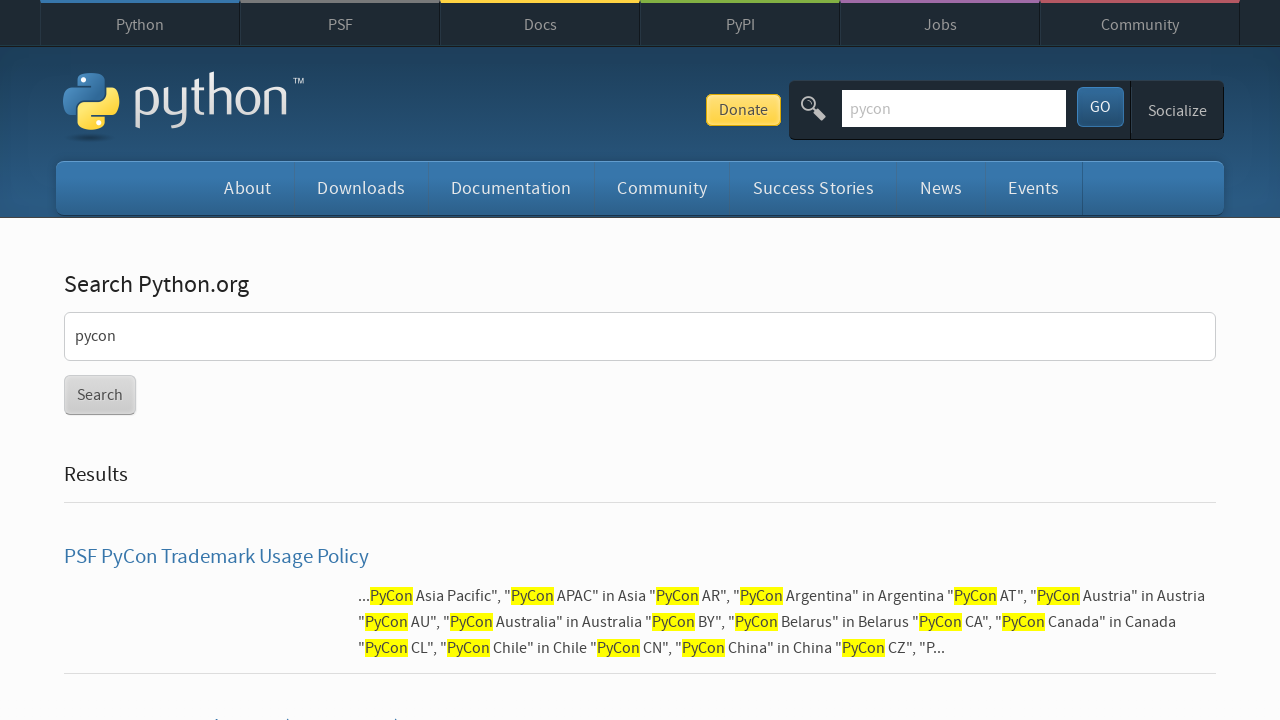

Search results loaded successfully
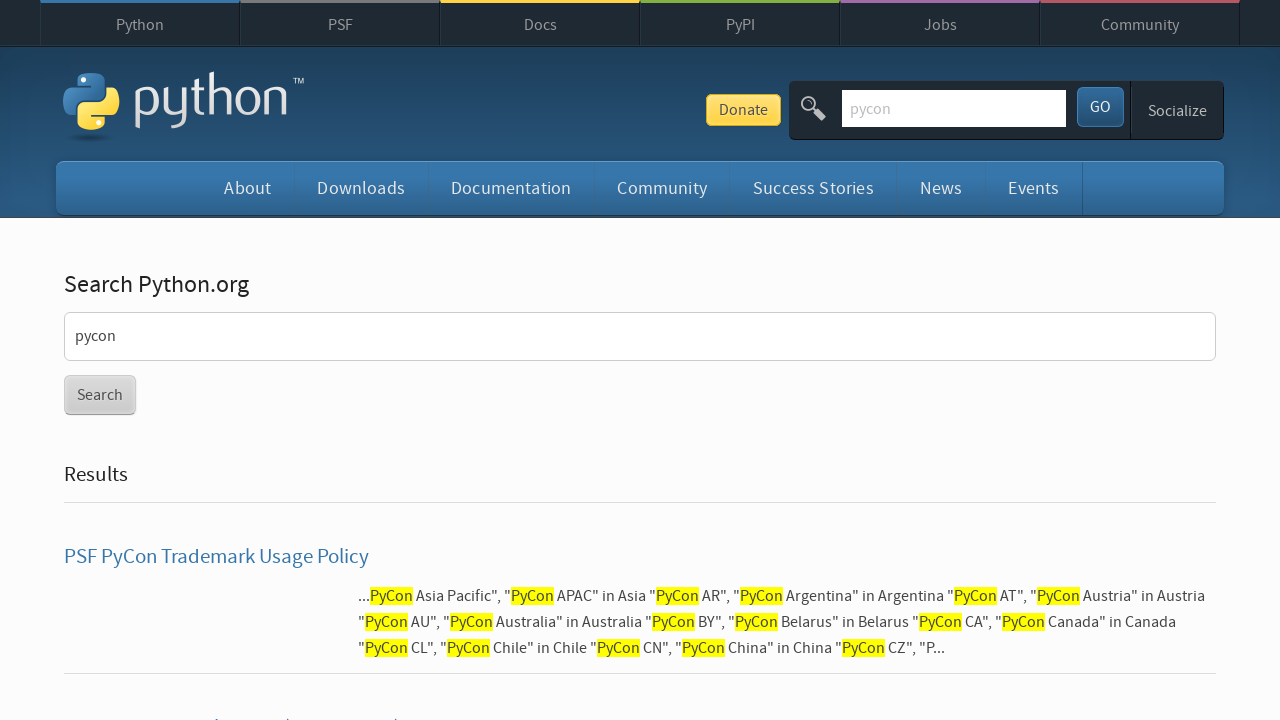

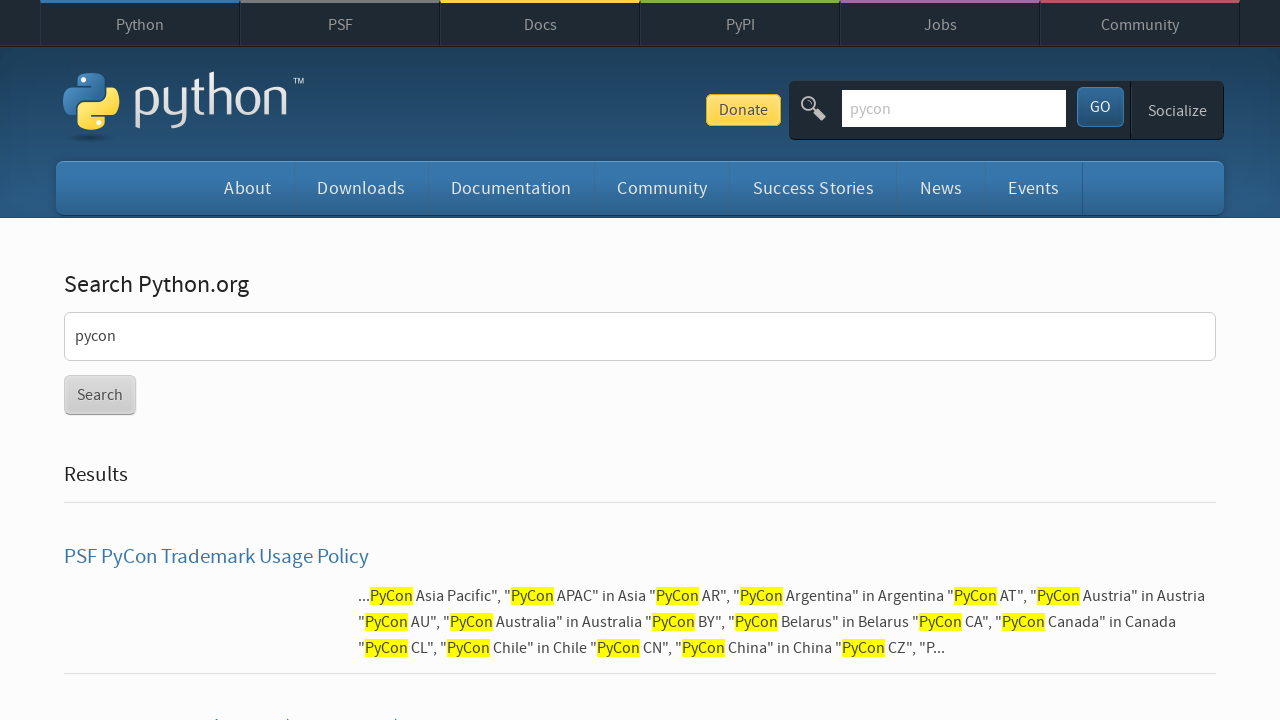